Tests the Python.org search functionality by searching for "pycon" and verifying results are returned

Starting URL: http://www.python.org

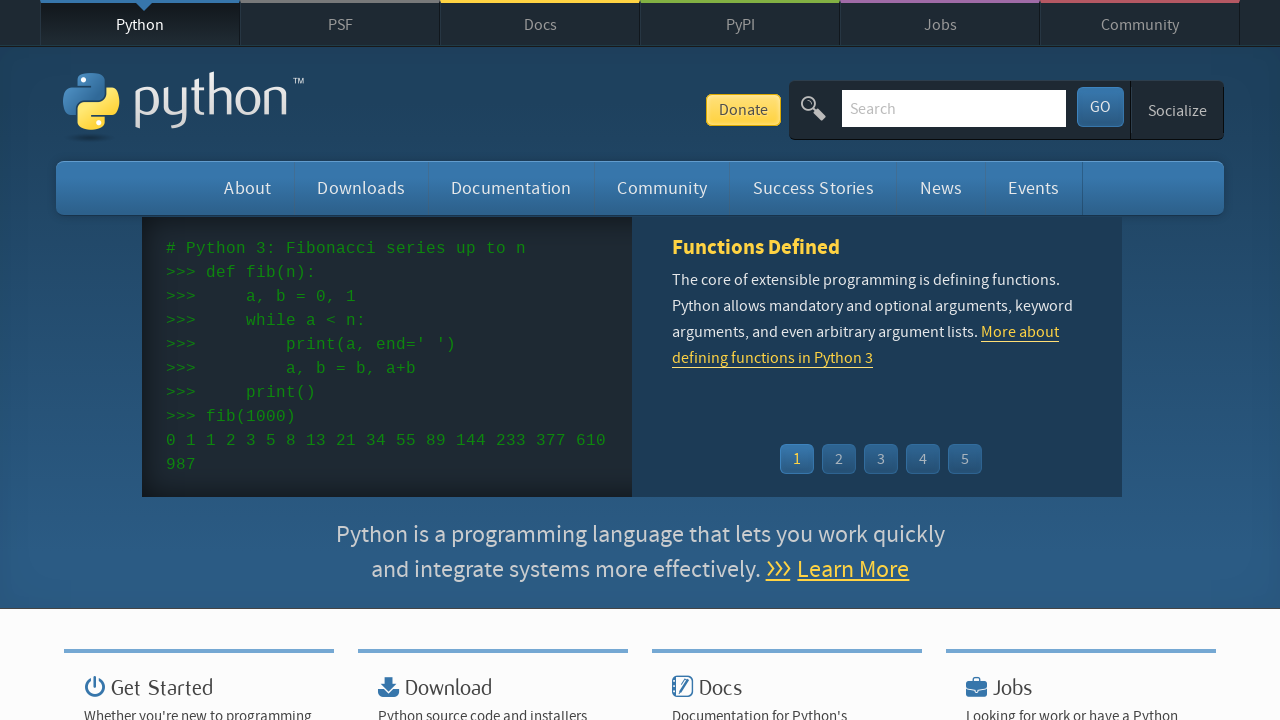

Filled search input field with 'pycon' on input[name='q']
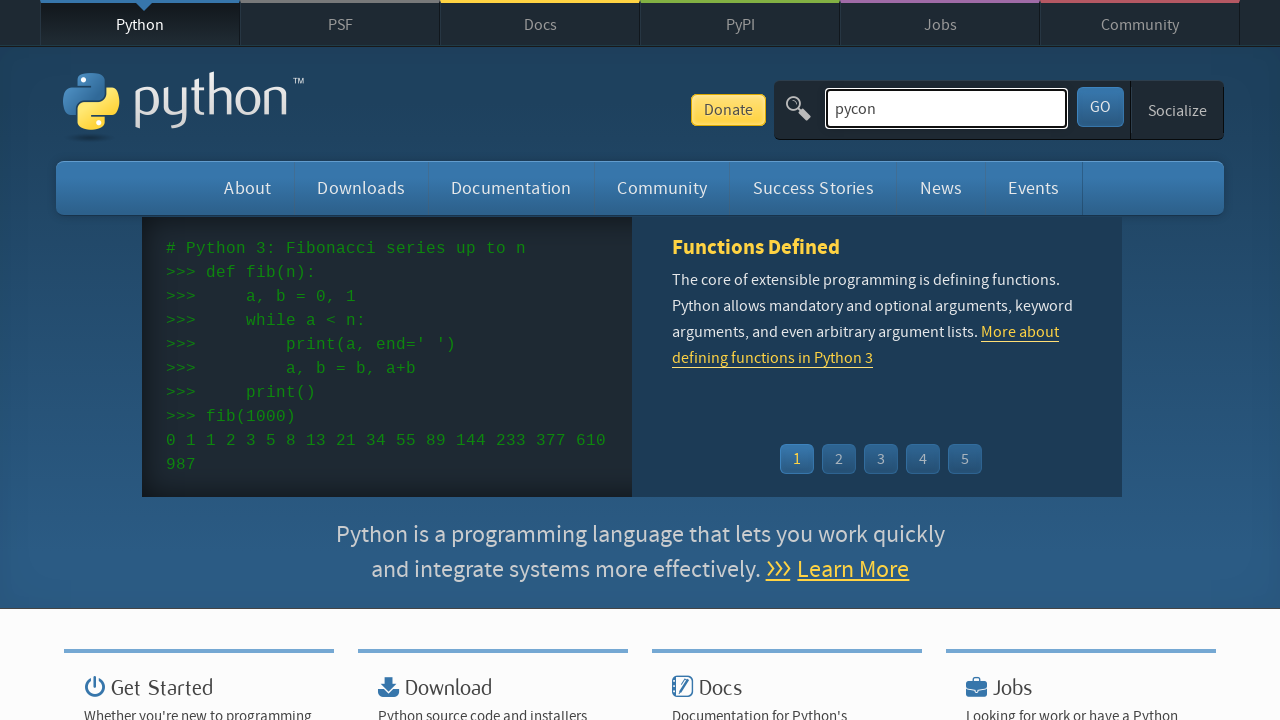

Pressed Enter to submit search for 'pycon' on input[name='q']
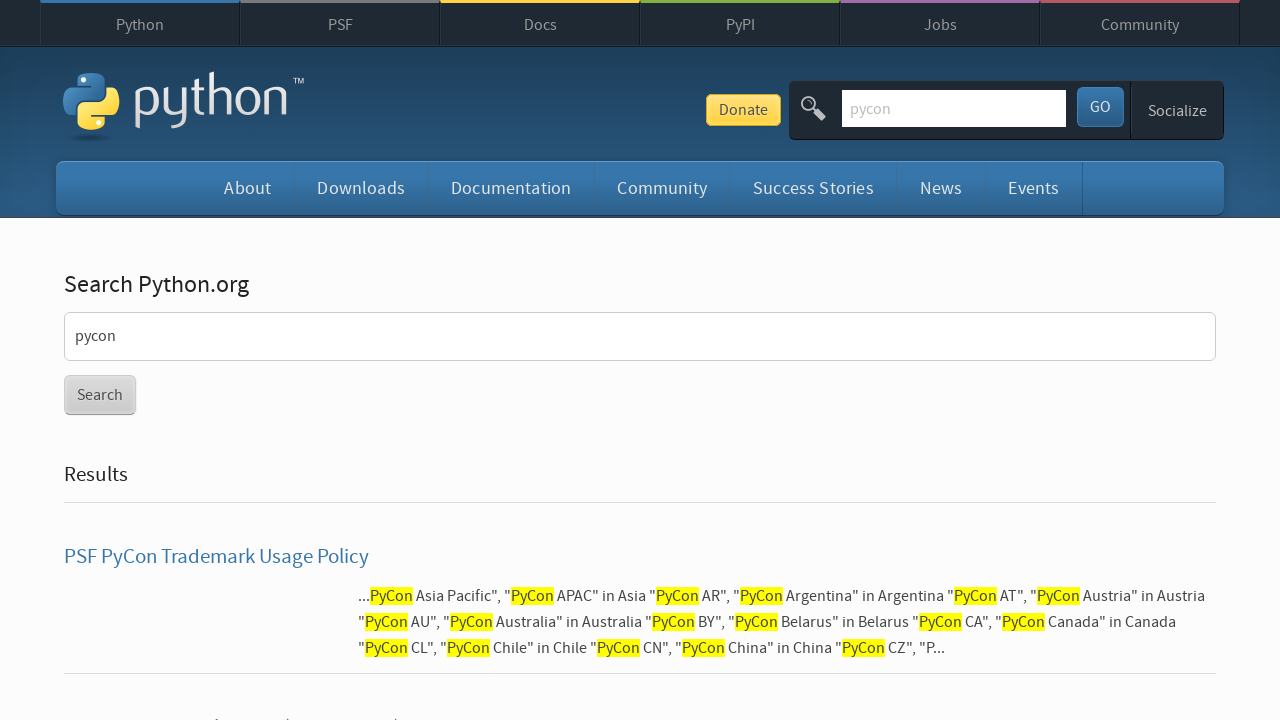

Waited for page to load with network idle state
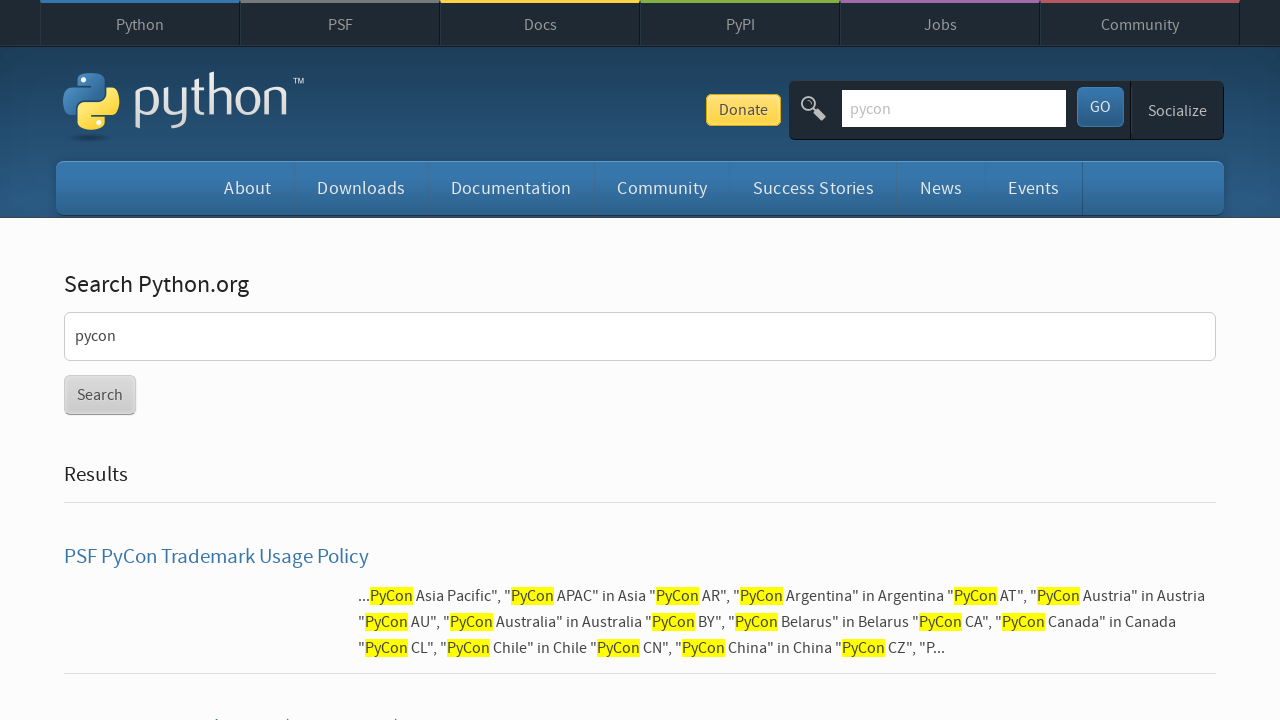

Verified search results are returned for 'pycon' (no 'No results found' message)
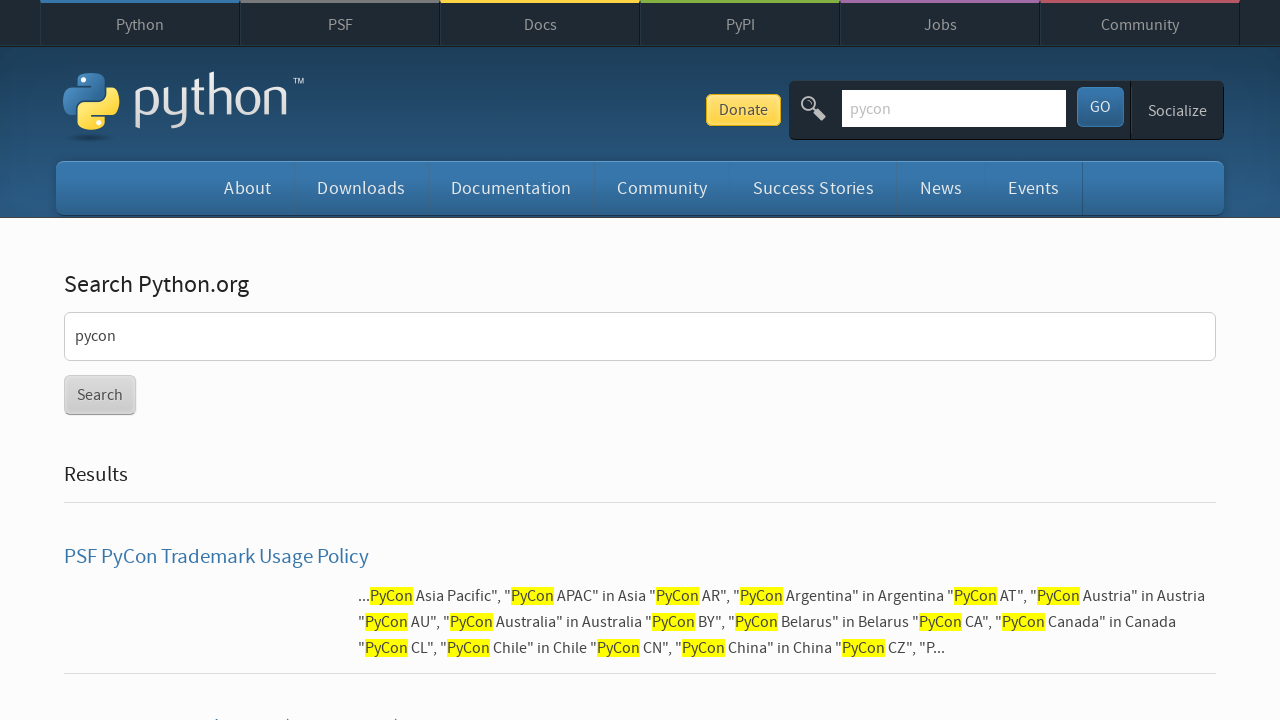

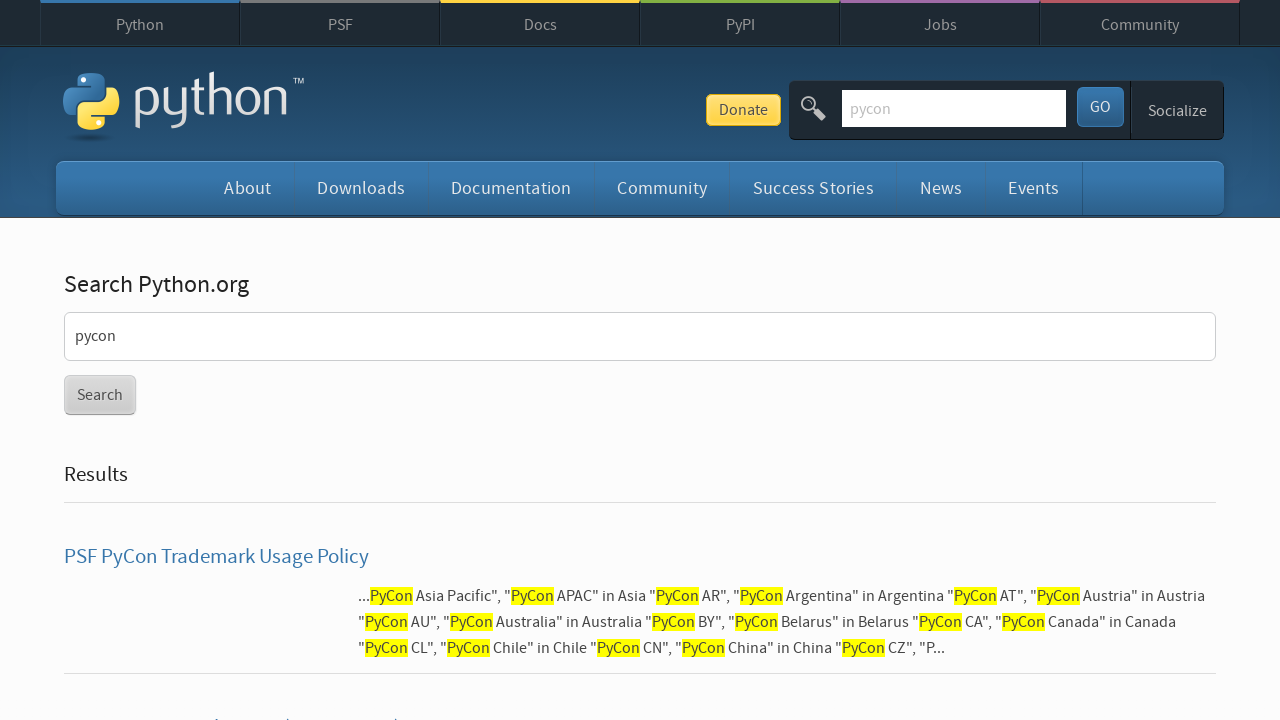